Tests JavaScript confirm dialog handling by clicking a button that triggers a JS confirm dialog and dismissing it

Starting URL: https://the-internet.herokuapp.com/javascript_alerts

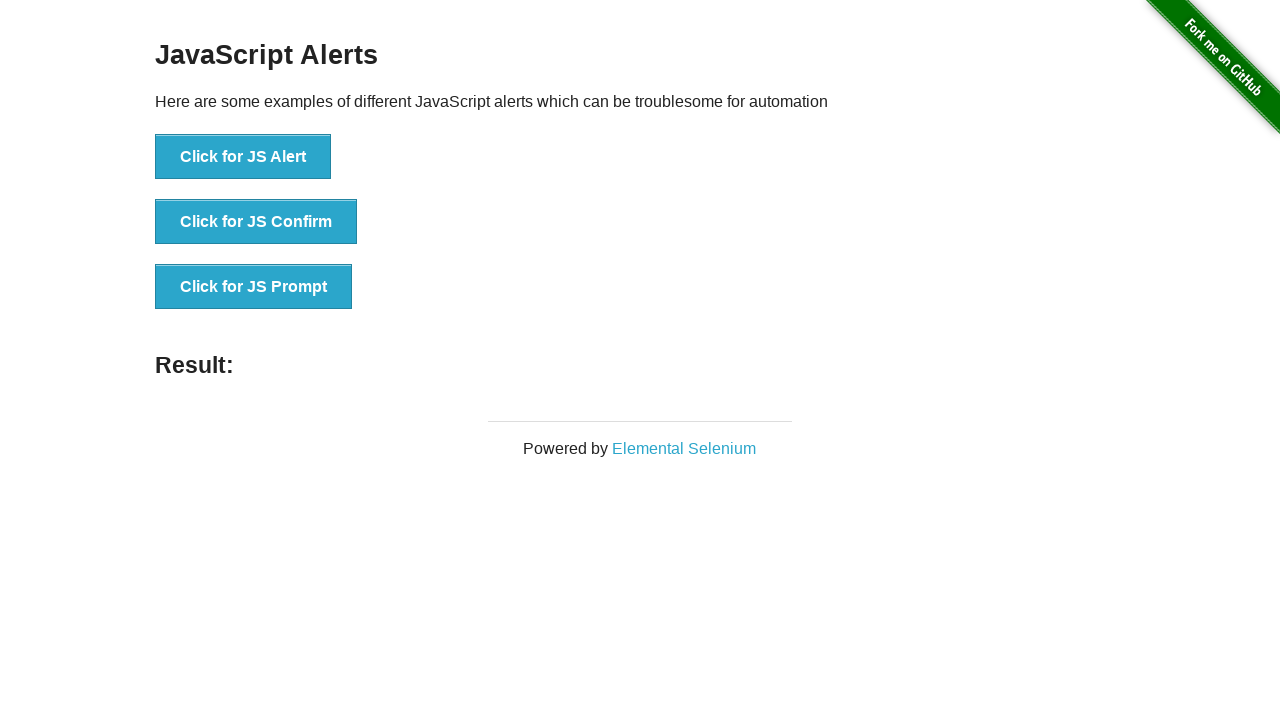

Set up dialog handler to dismiss JS confirm dialogs
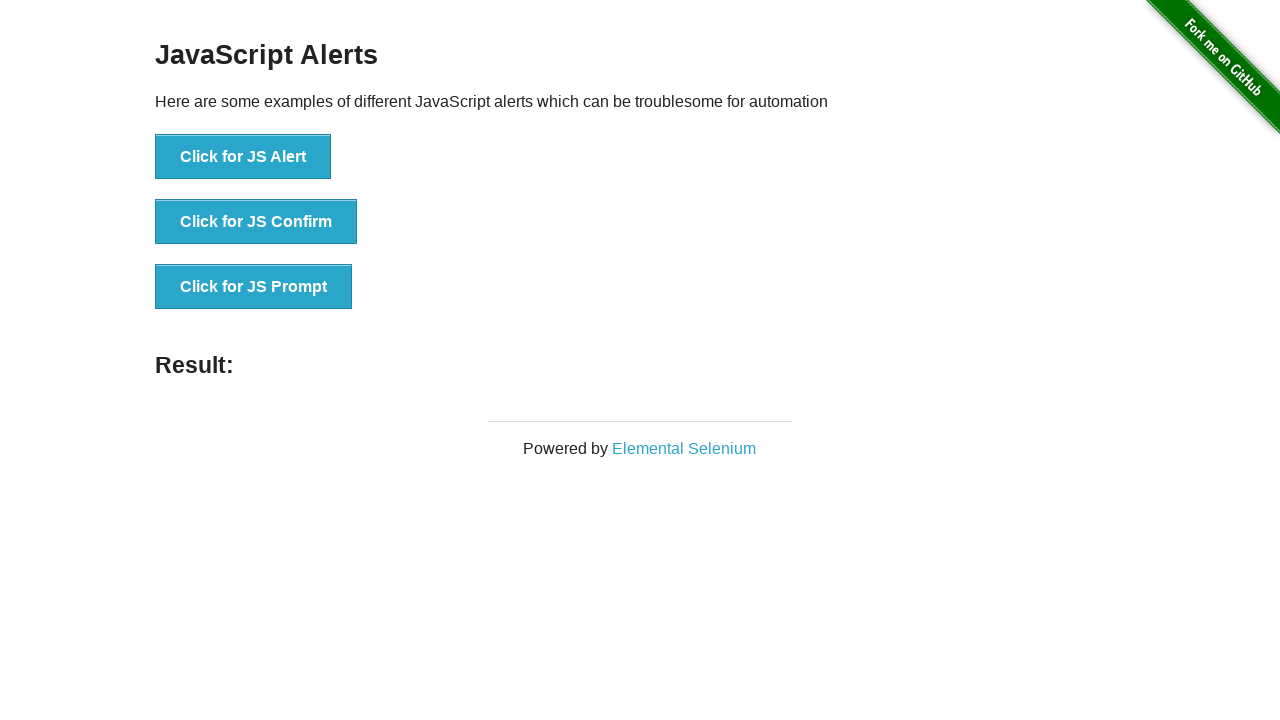

Clicked button to trigger JS Confirm dialog at (256, 222) on xpath=//button[normalize-space()='Click for JS Confirm']
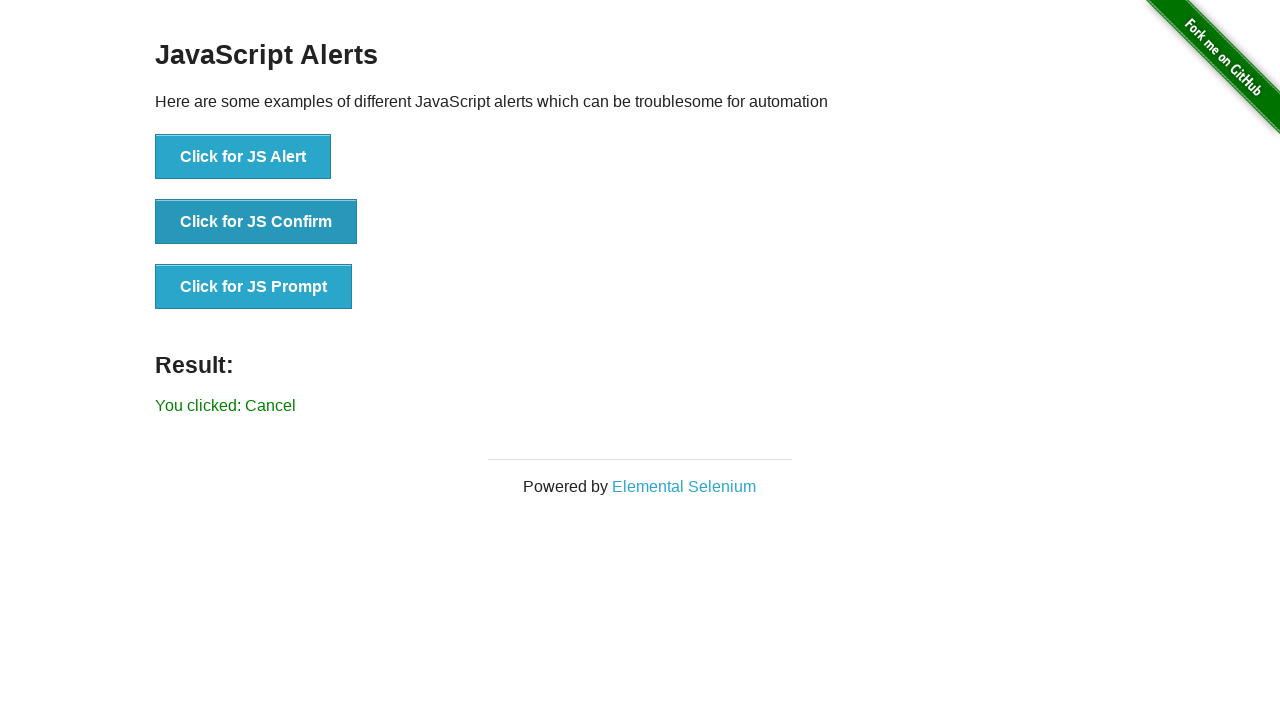

Waited 500ms for dialog handling to complete
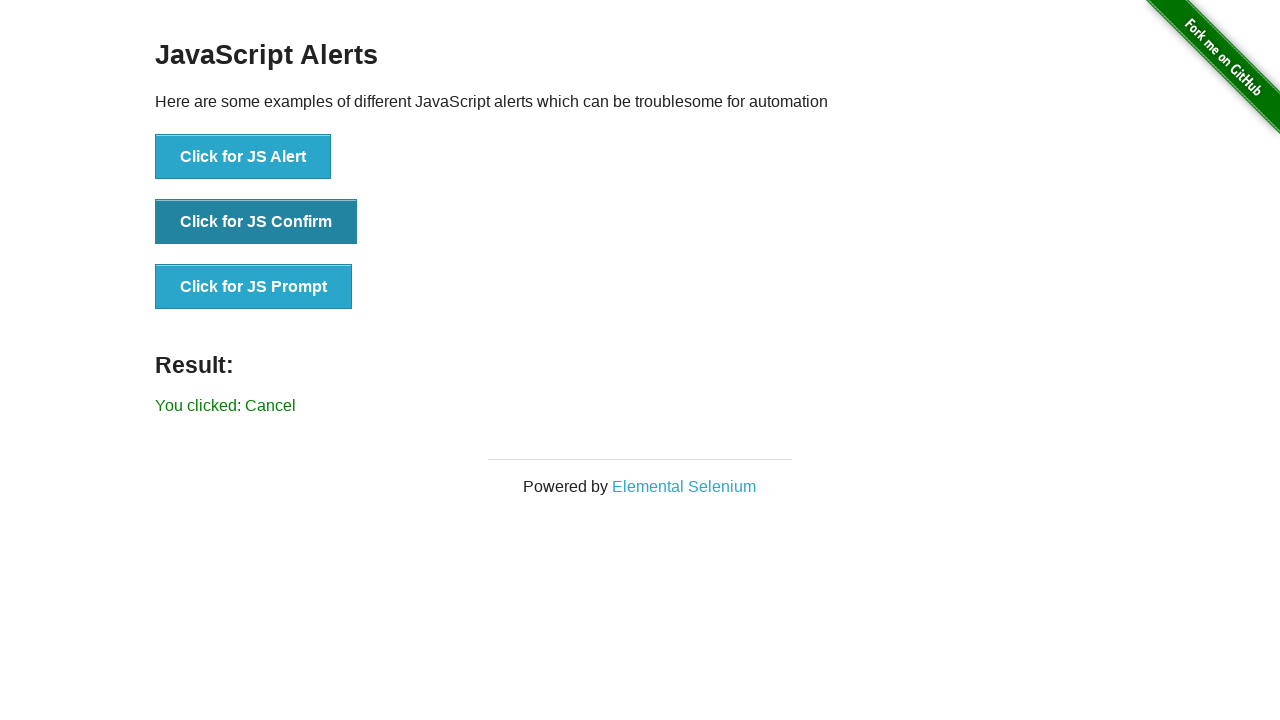

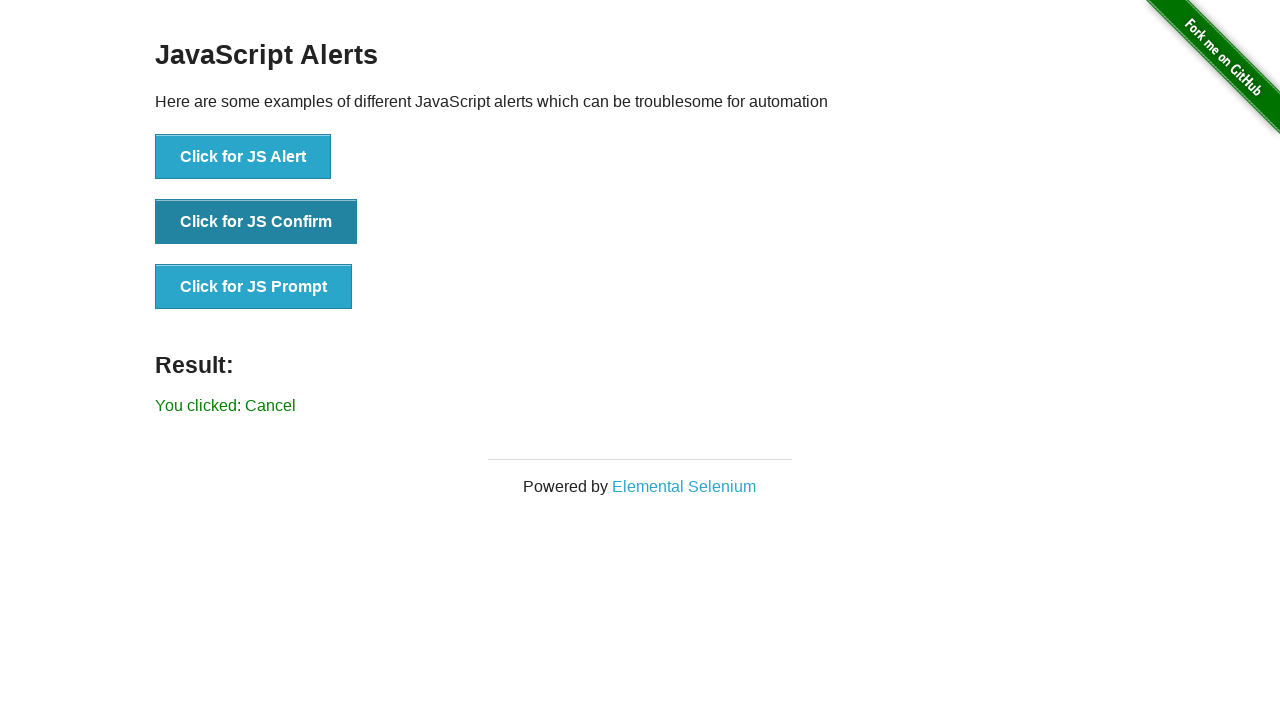